Tests a mathematical form by extracting two numbers, calculating their sum, selecting the result from a dropdown, and submitting the form

Starting URL: http://suninjuly.github.io/selects1.html

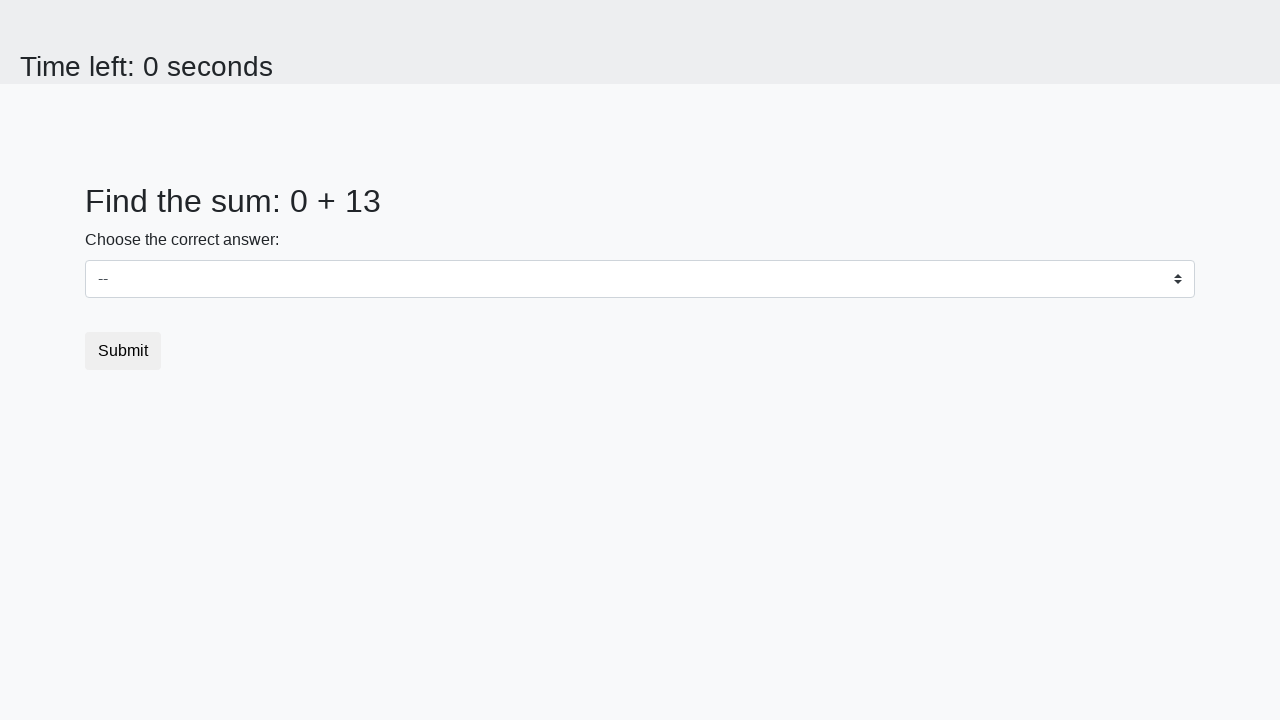

Extracted first number from #num1 element
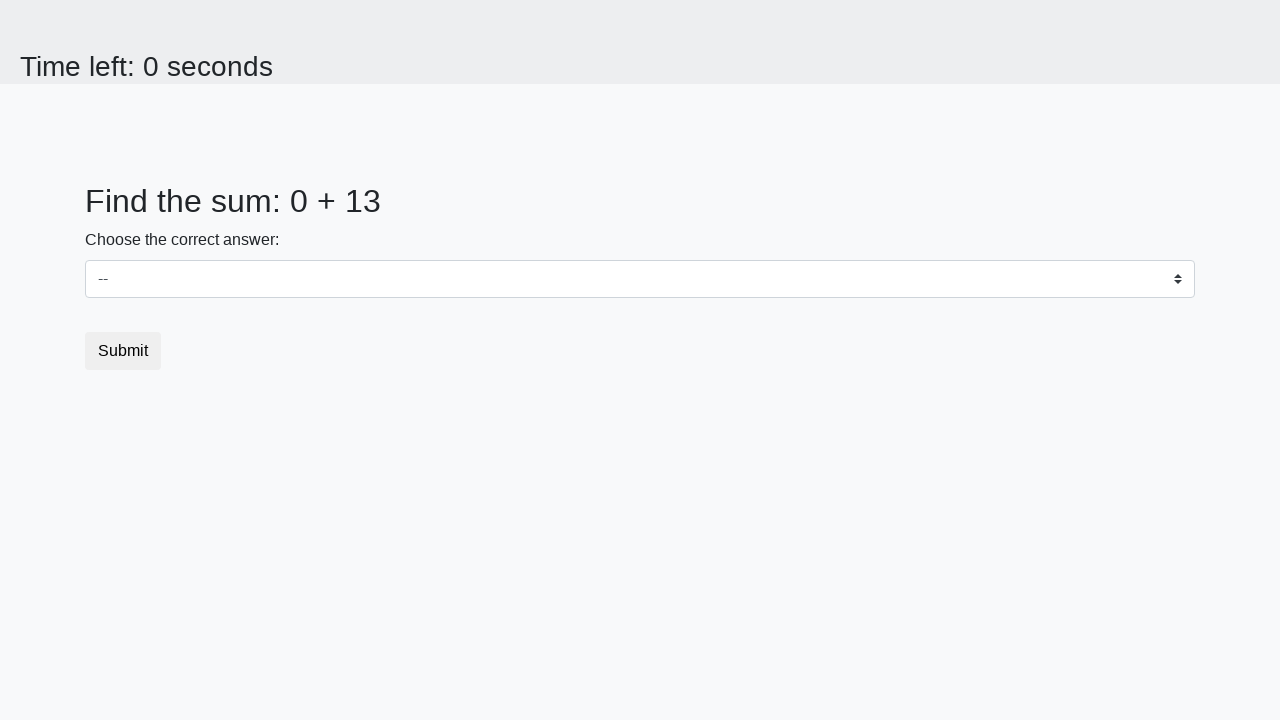

Extracted second number from #num2 element
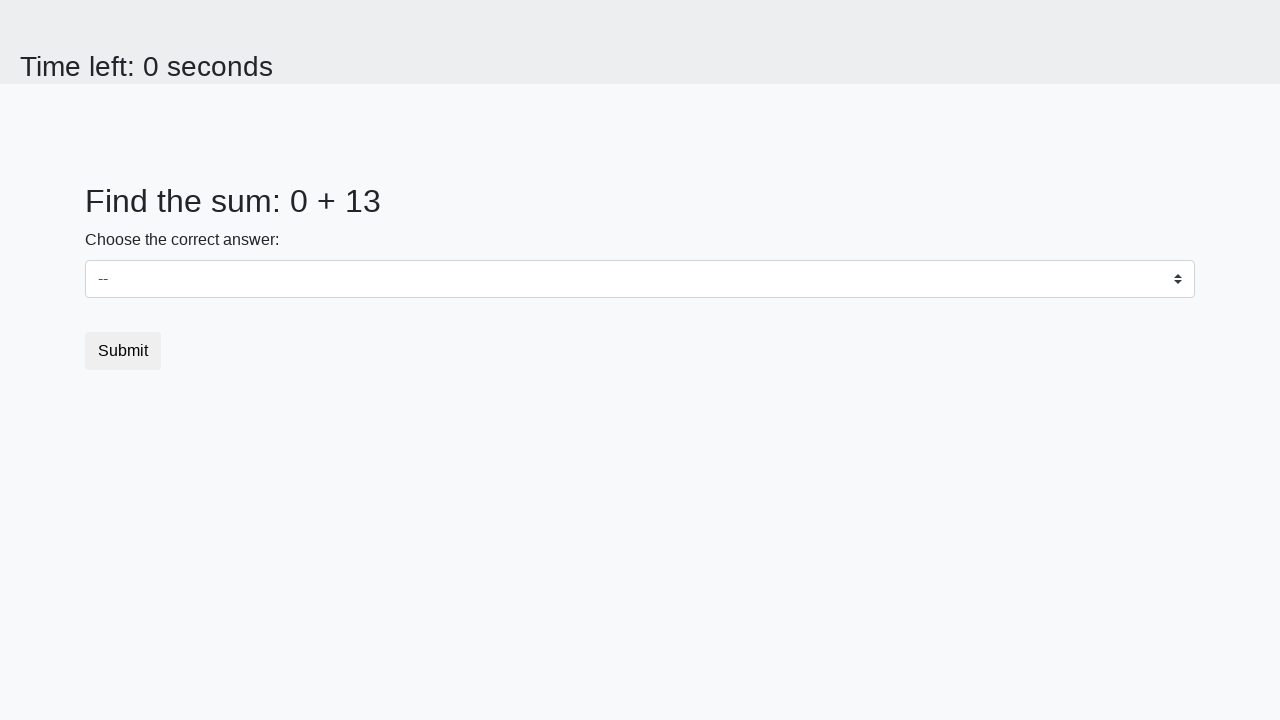

Calculated sum: 0 + 13 = 13
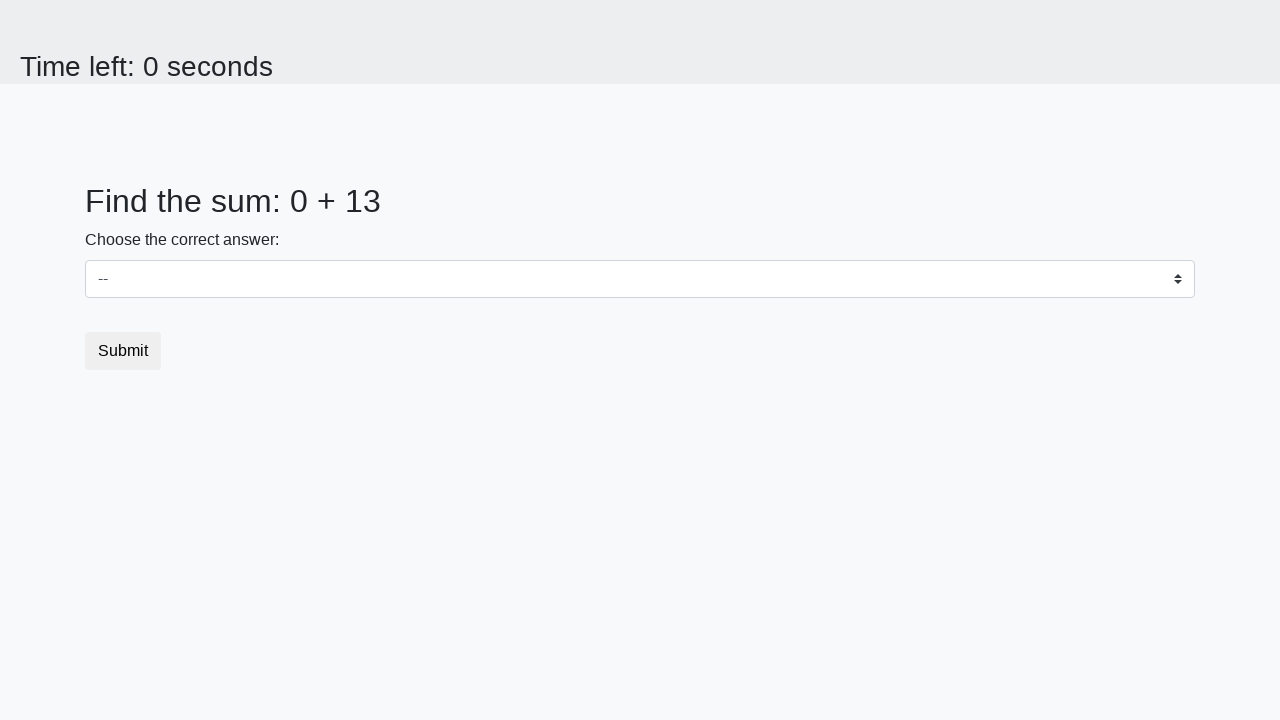

Selected 13 from the dropdown menu on select
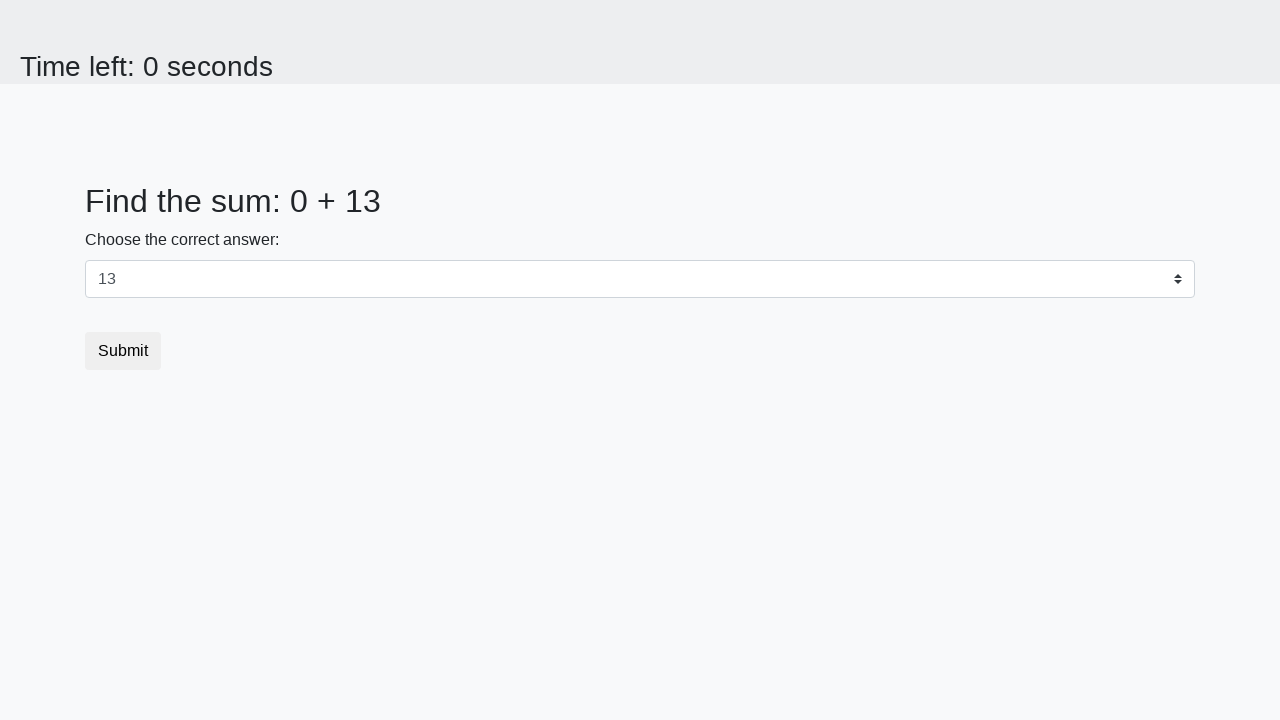

Clicked submit button to submit the form at (123, 351) on button[type='submit']
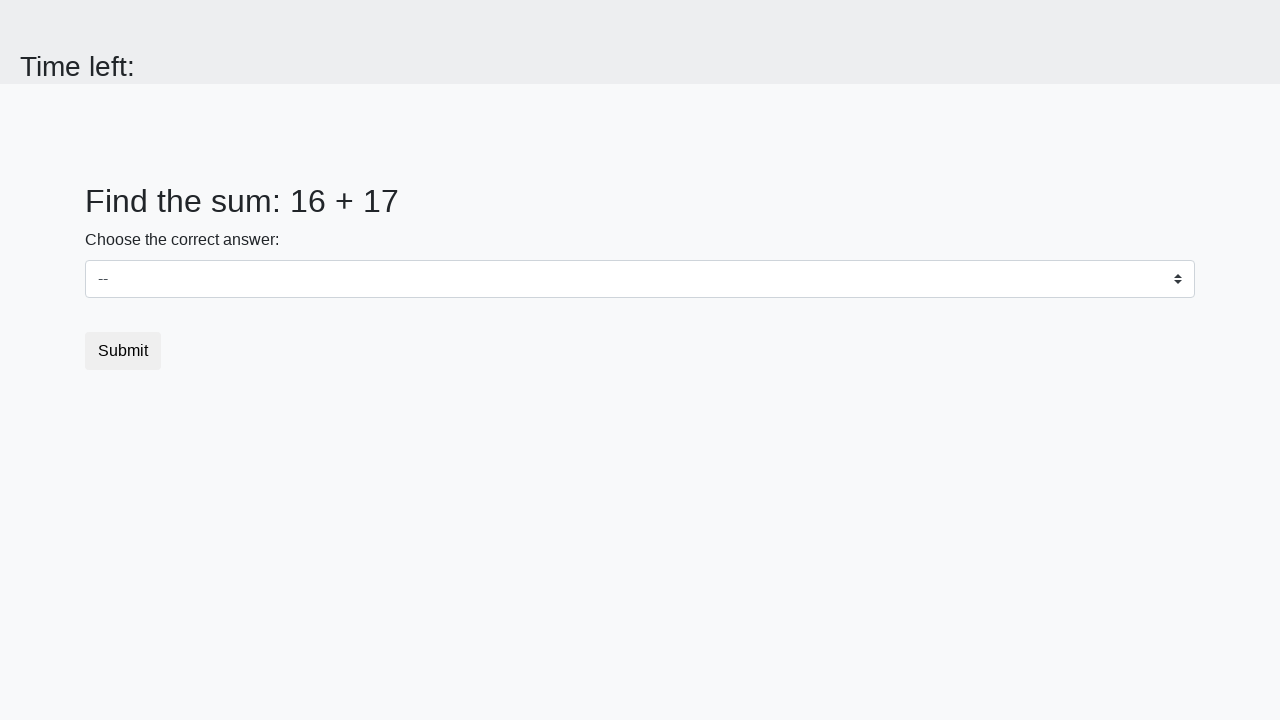

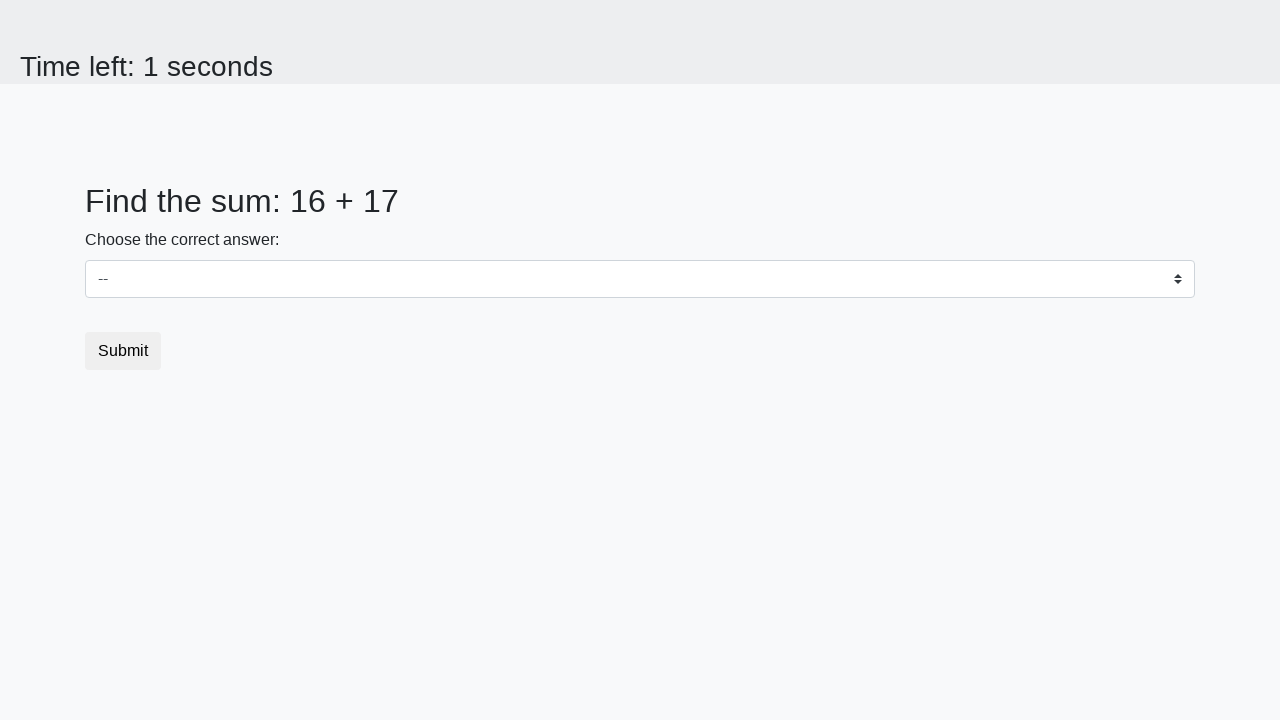